Tests creating a new note by filling in a title and details, clicking the add button, and verifying the note appears in the list

Starting URL: https://testpages.herokuapp.com/styled/apps/notes/simplenotes.html

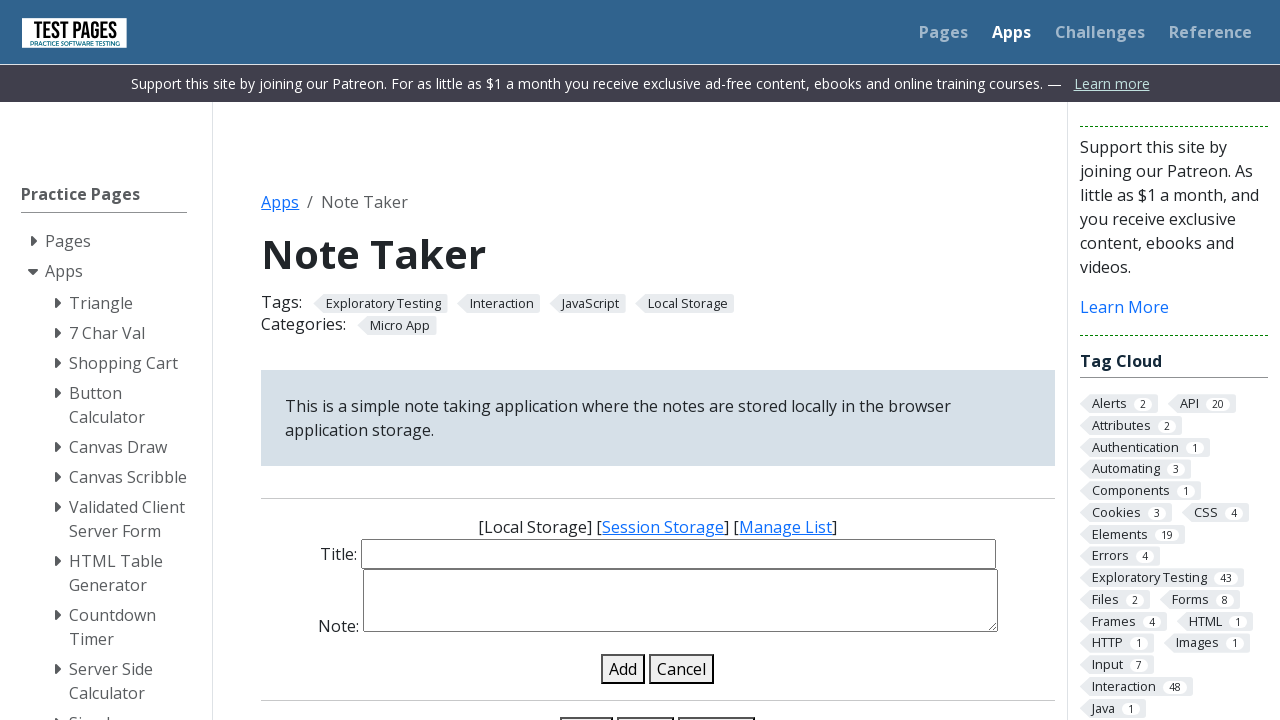

Filled note title input with 'My First Note' on #note-title-input
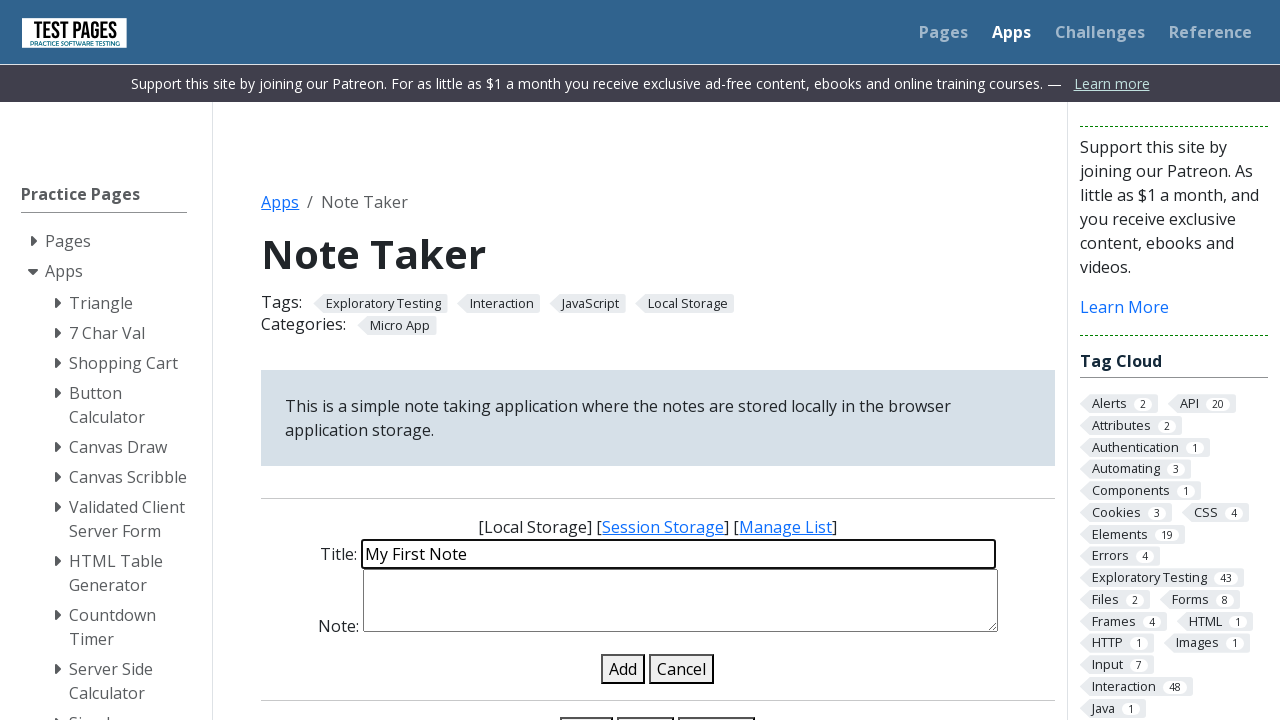

Filled note details input with multi-line text on #note-details-input
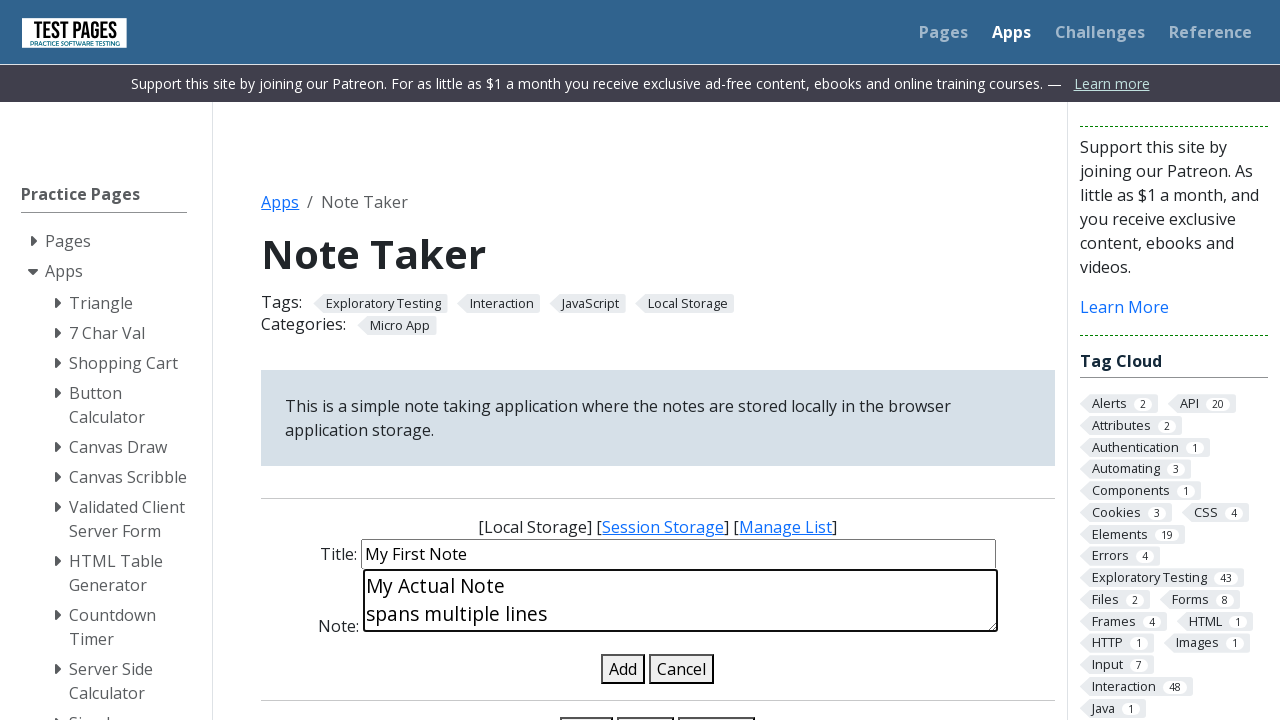

Clicked add note button to create the note at (623, 669) on button#add-note
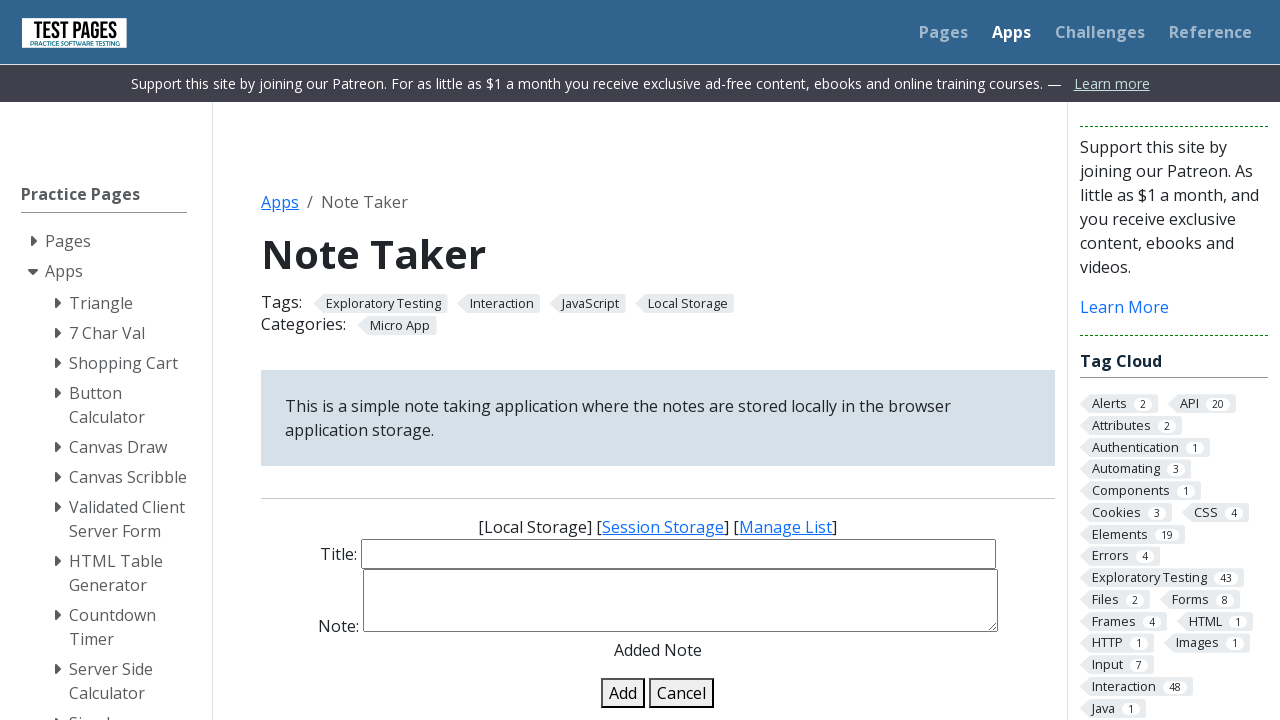

Note appeared in the list, confirming successful creation
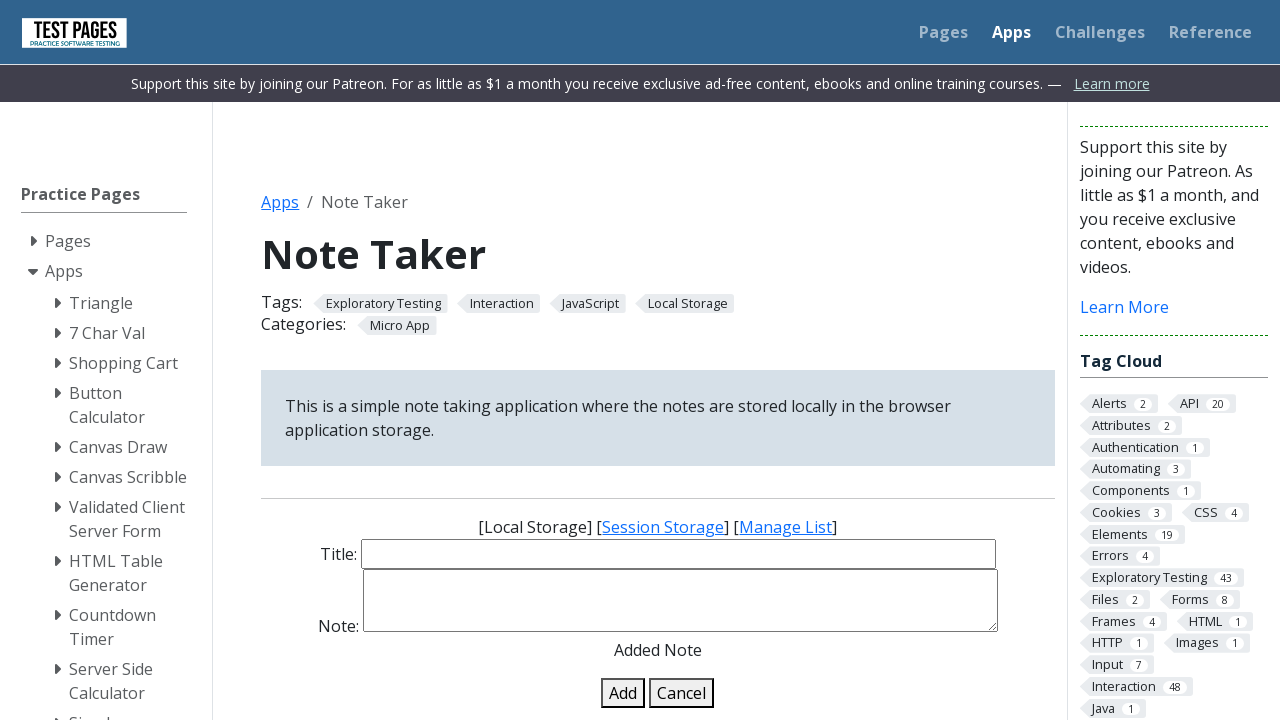

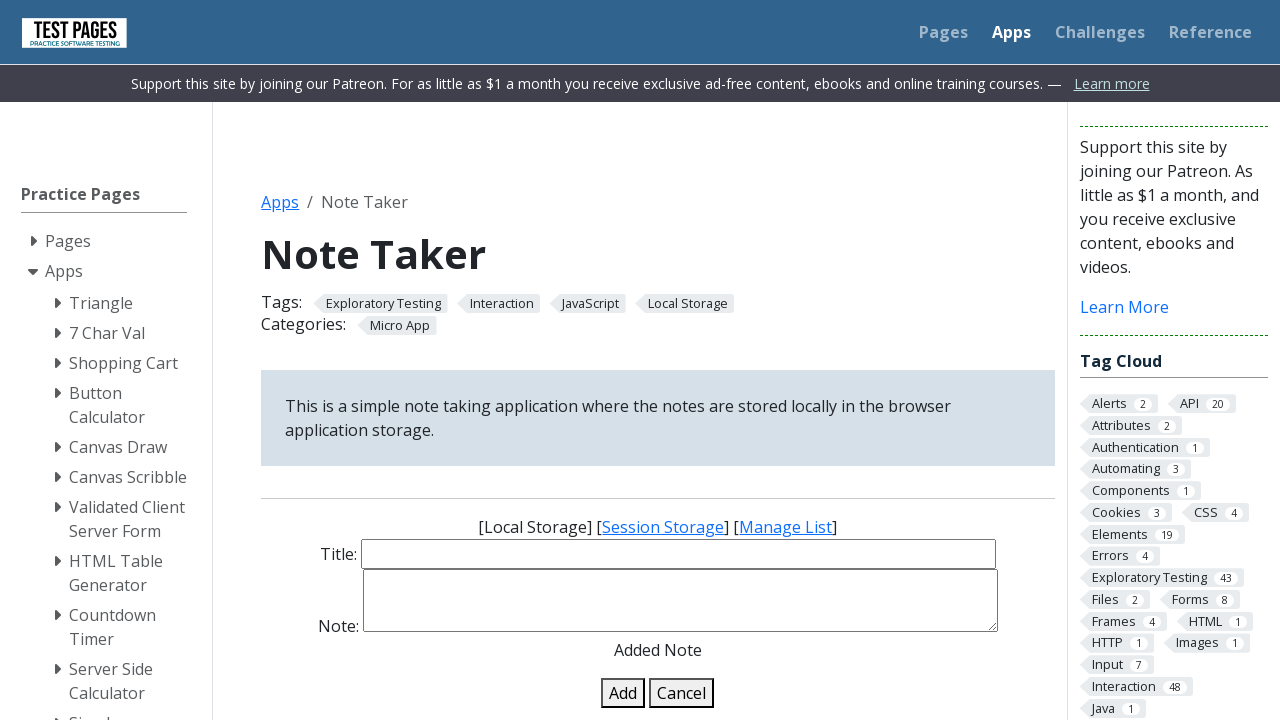